Tests enabling and disabling an input field - clicks Enable button, types in the now-enabled input, then clicks Disable to lock it again

Starting URL: http://the-internet.herokuapp.com/dynamic_controls

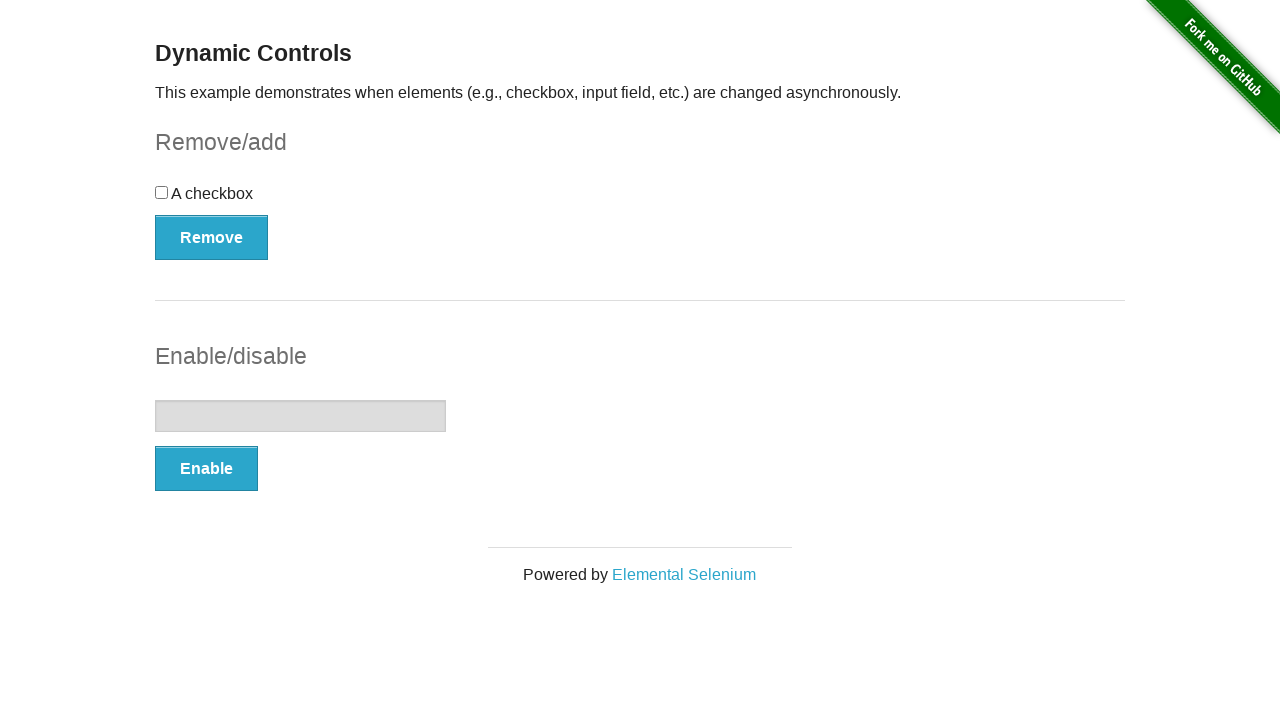

Verified that input field is disabled initially
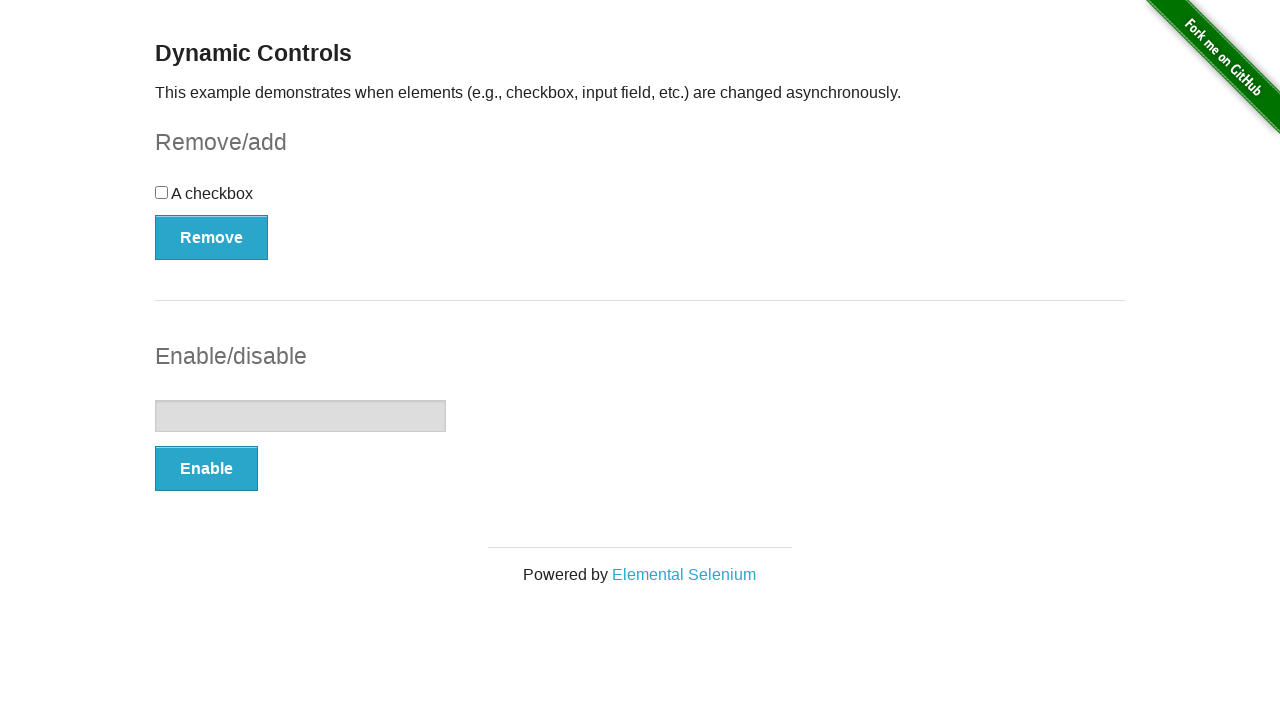

Clicked Enable button at (206, 469) on #input-example button
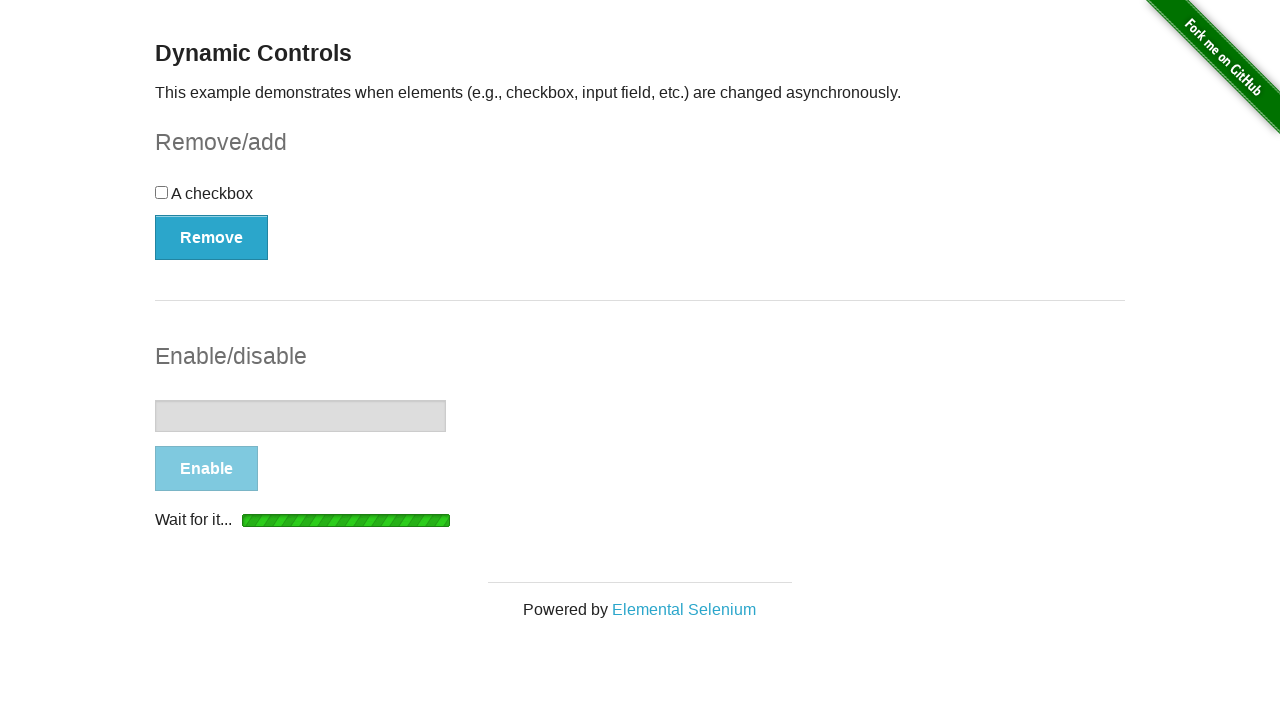

Waited for input field to become enabled
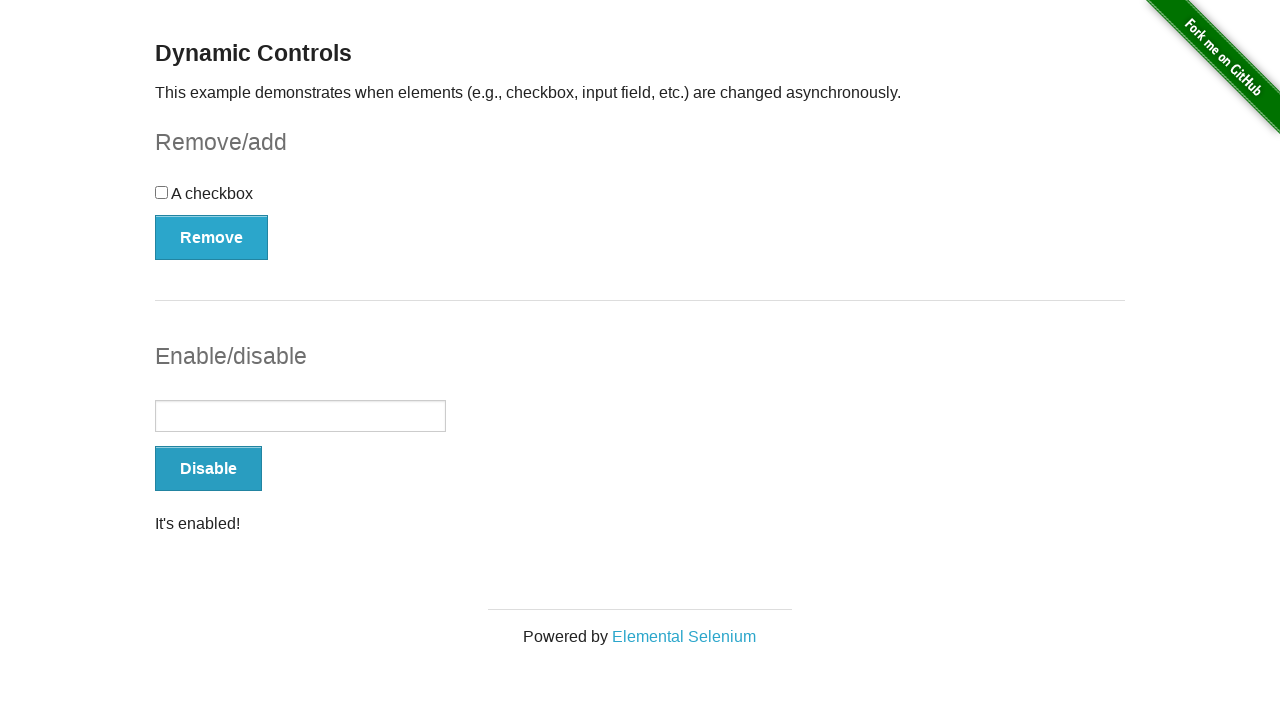

Typed 'text123' into the now-enabled input field on #input-example input[type='text']
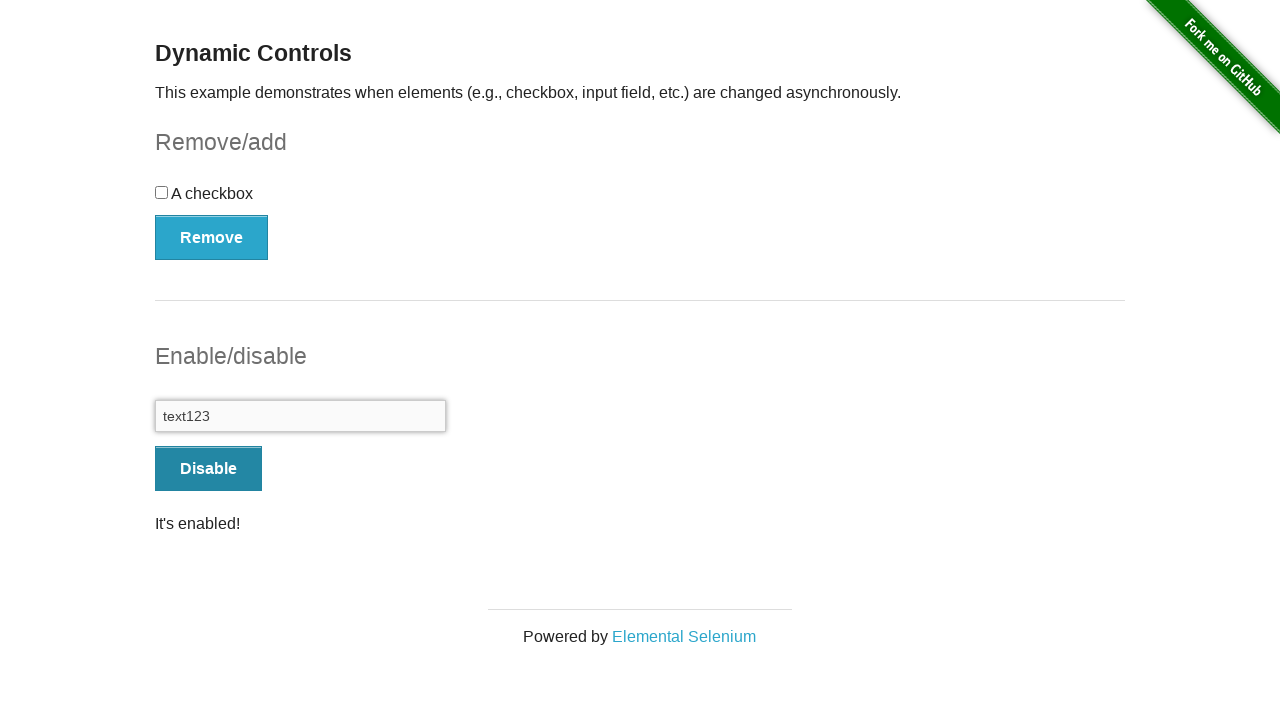

Clicked Disable button to lock the input field at (208, 469) on #input-example button
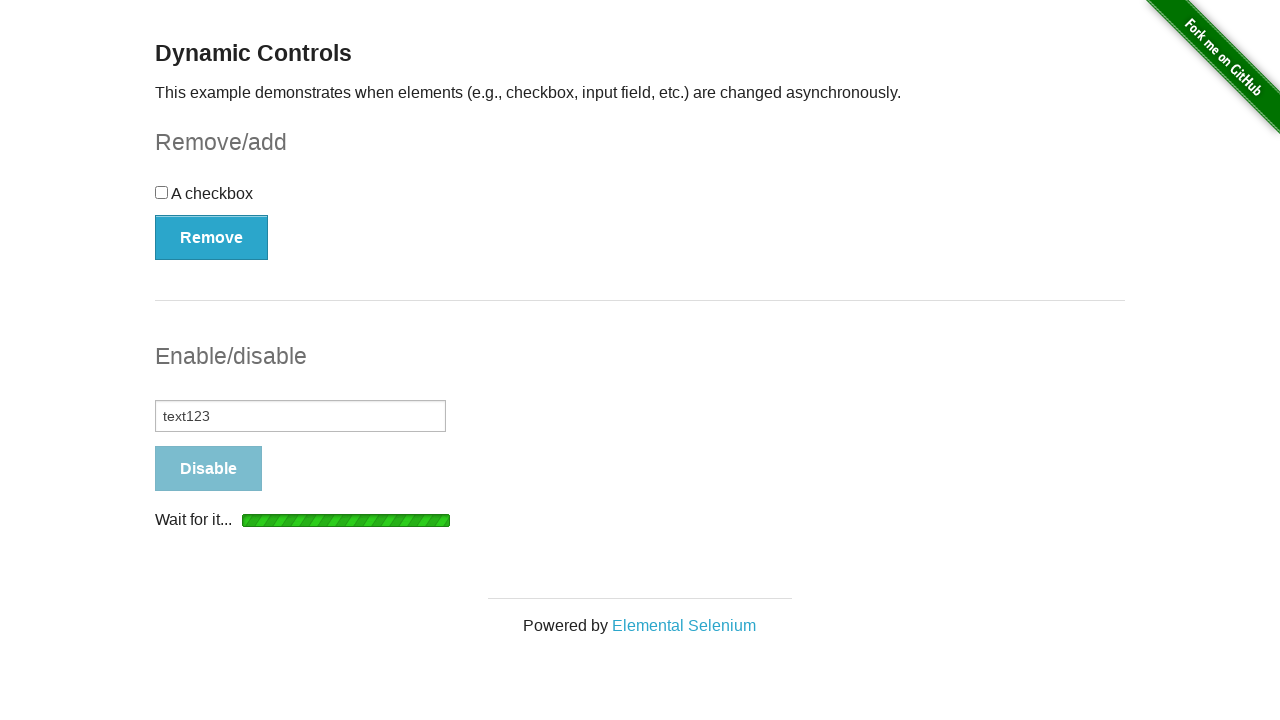

Waited for input field to become disabled again
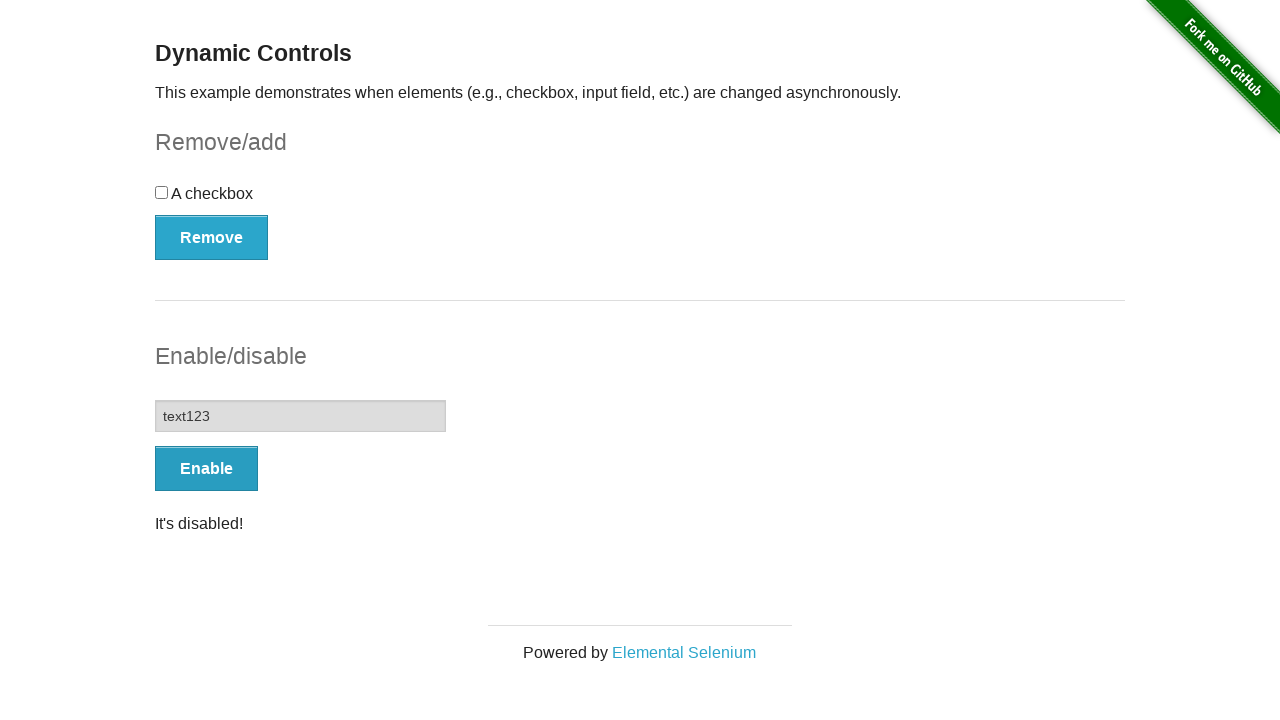

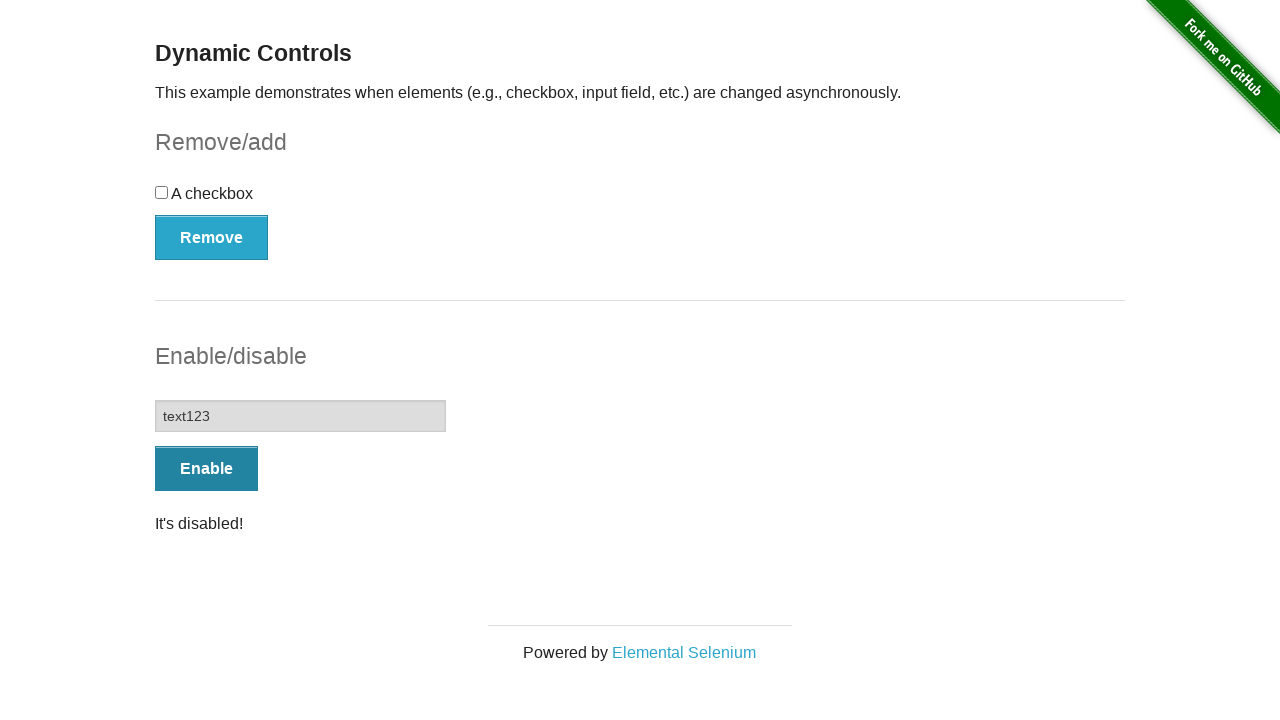